Tests that entered text is trimmed when editing a todo item

Starting URL: https://demo.playwright.dev/todomvc

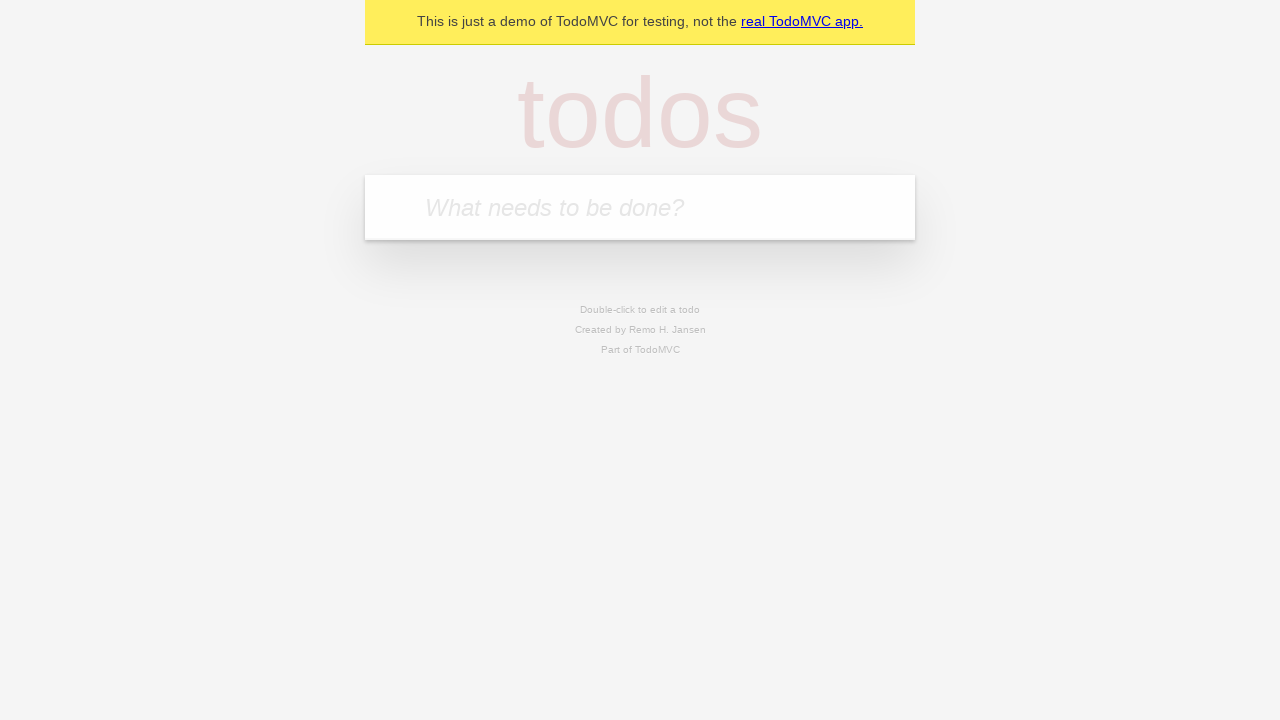

Filled todo input with 'buy some cheese' on internal:attr=[placeholder="What needs to be done?"i]
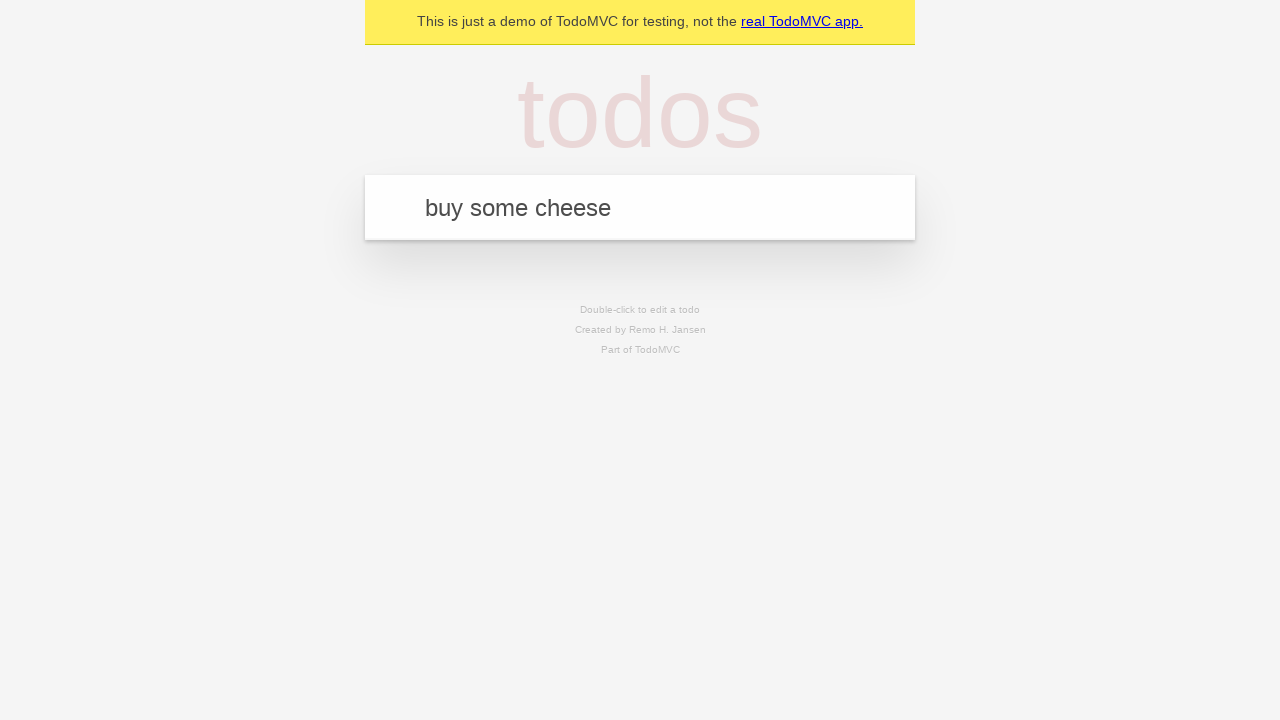

Pressed Enter to create todo 'buy some cheese' on internal:attr=[placeholder="What needs to be done?"i]
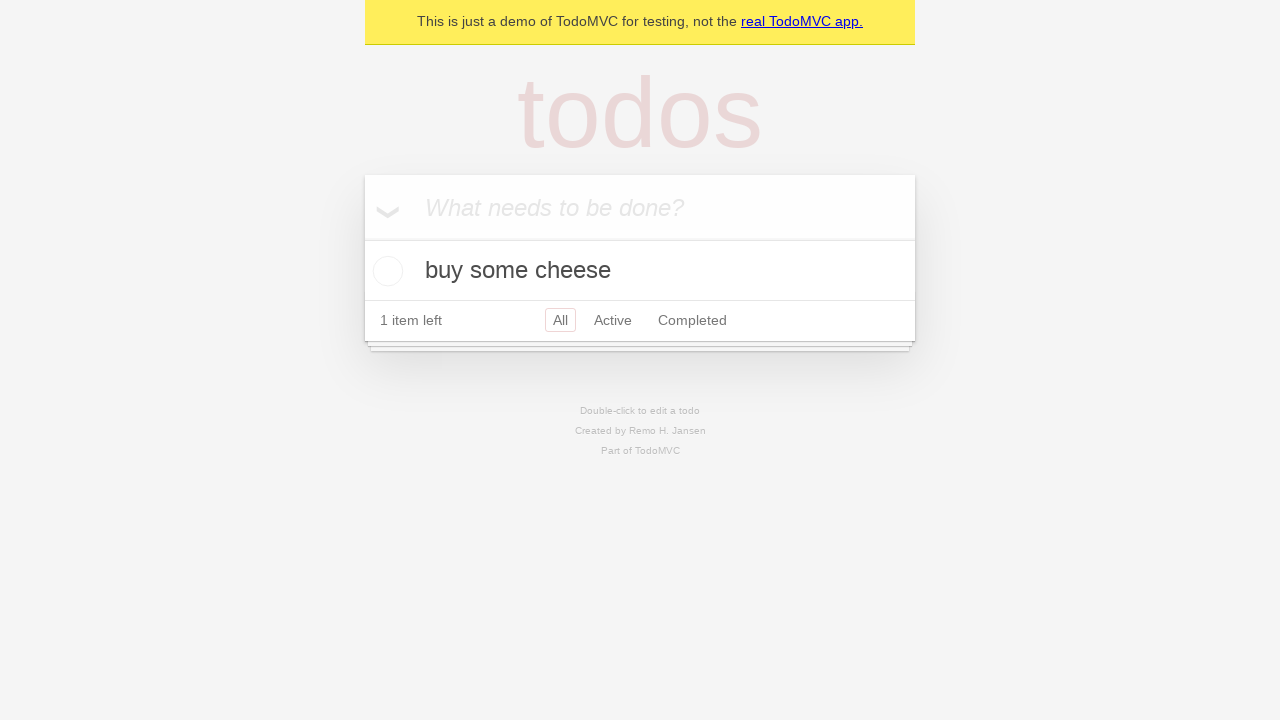

Filled todo input with 'feed the cat' on internal:attr=[placeholder="What needs to be done?"i]
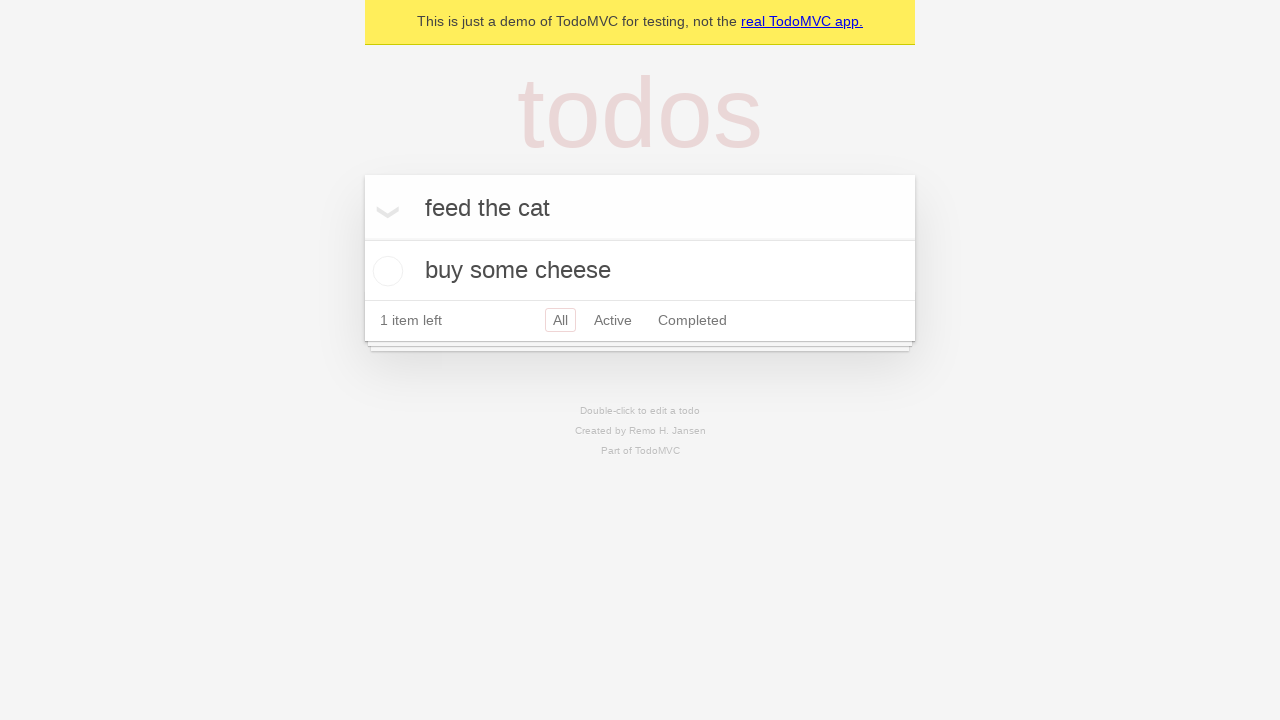

Pressed Enter to create todo 'feed the cat' on internal:attr=[placeholder="What needs to be done?"i]
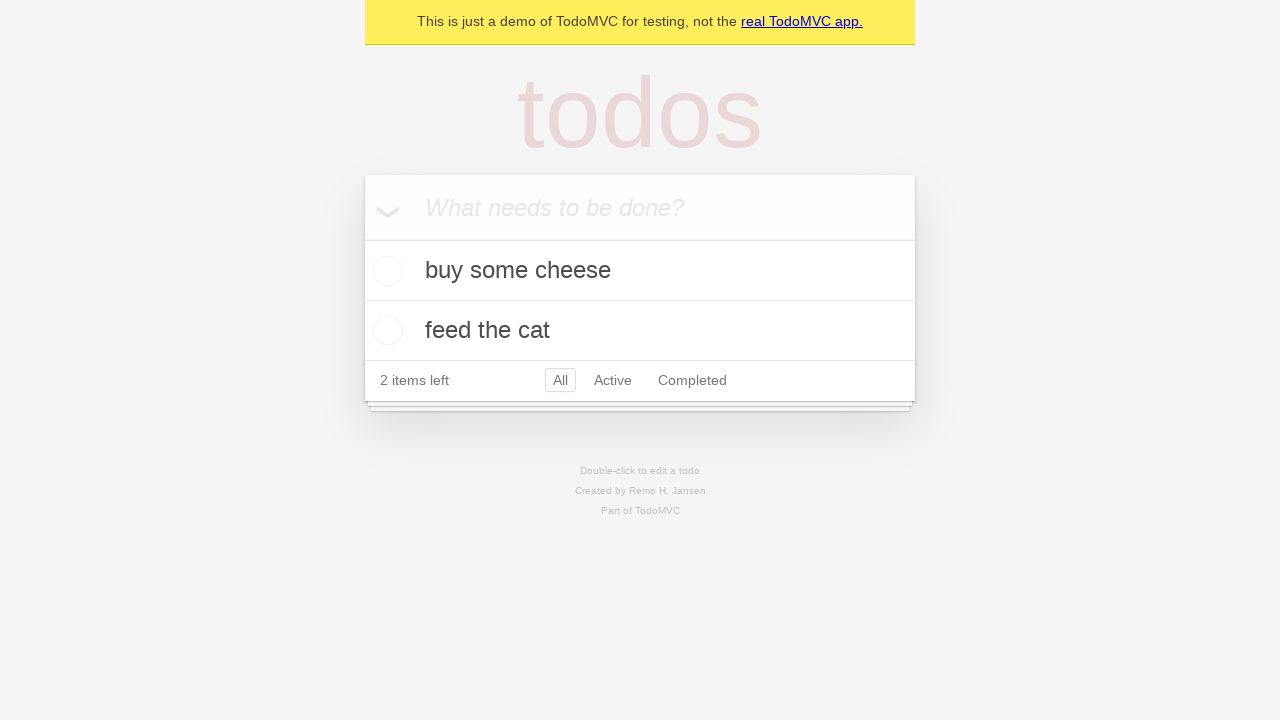

Filled todo input with 'book a doctors appointment' on internal:attr=[placeholder="What needs to be done?"i]
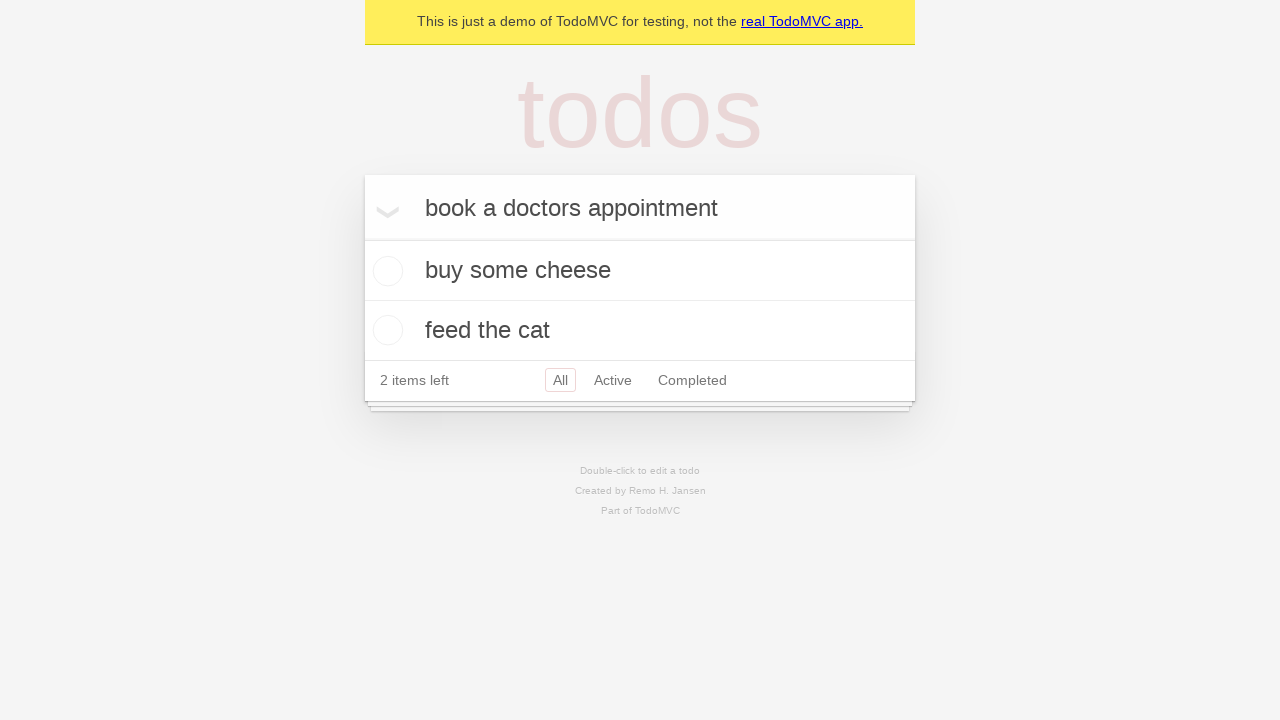

Pressed Enter to create todo 'book a doctors appointment' on internal:attr=[placeholder="What needs to be done?"i]
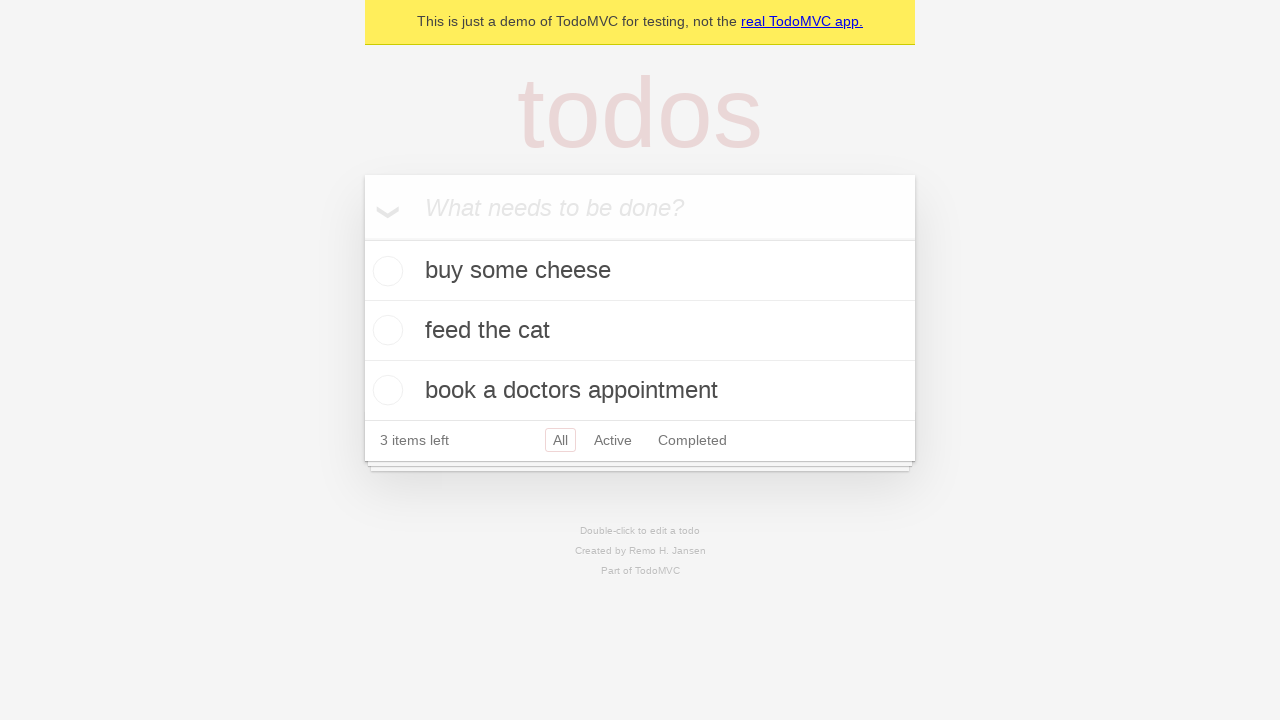

Waited for third todo item to load
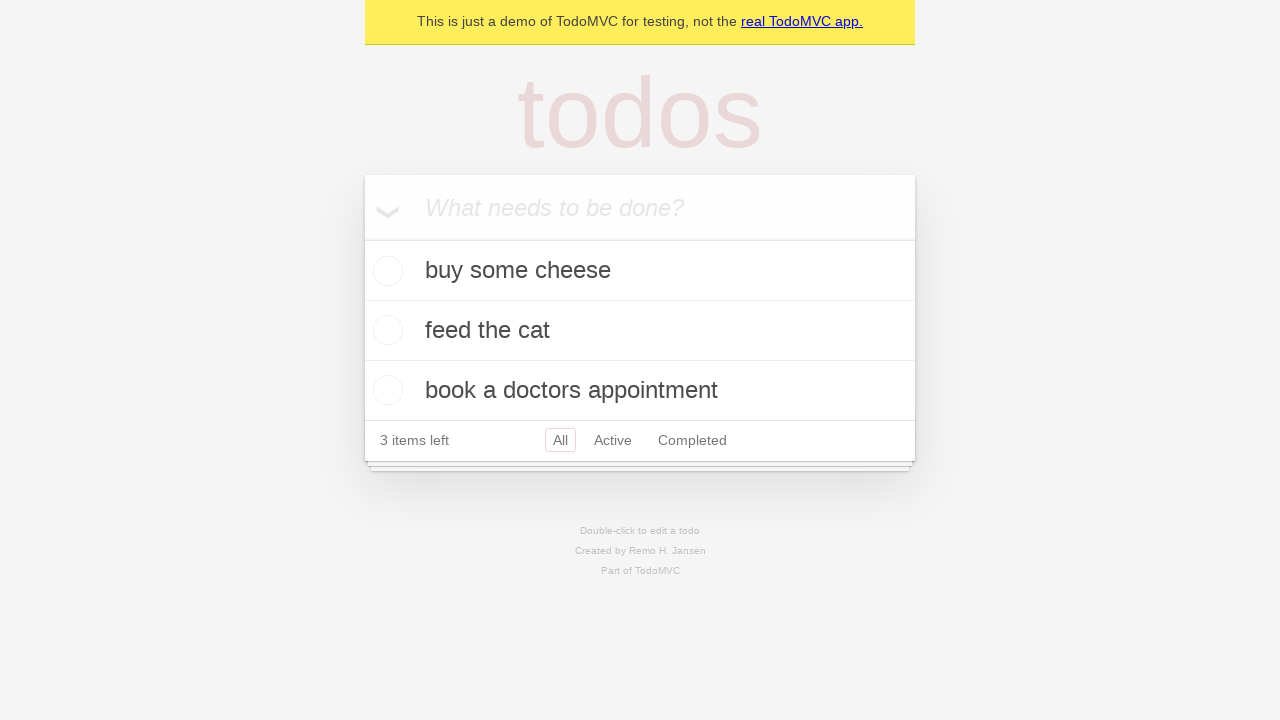

Double-clicked second todo item to enter edit mode at (640, 331) on [data-testid='todo-item'] >> nth=1
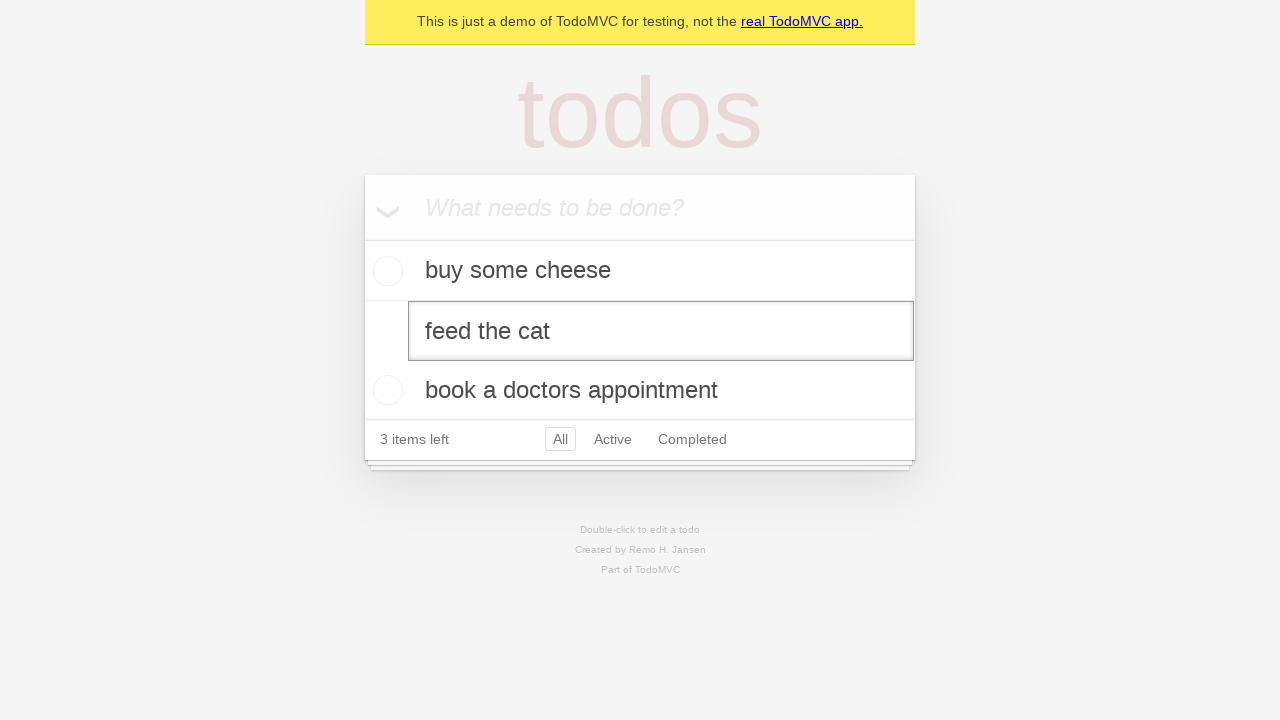

Filled edit box with text containing leading and trailing whitespace on [data-testid='todo-item'] >> nth=1 >> internal:role=textbox[name="Edit"i]
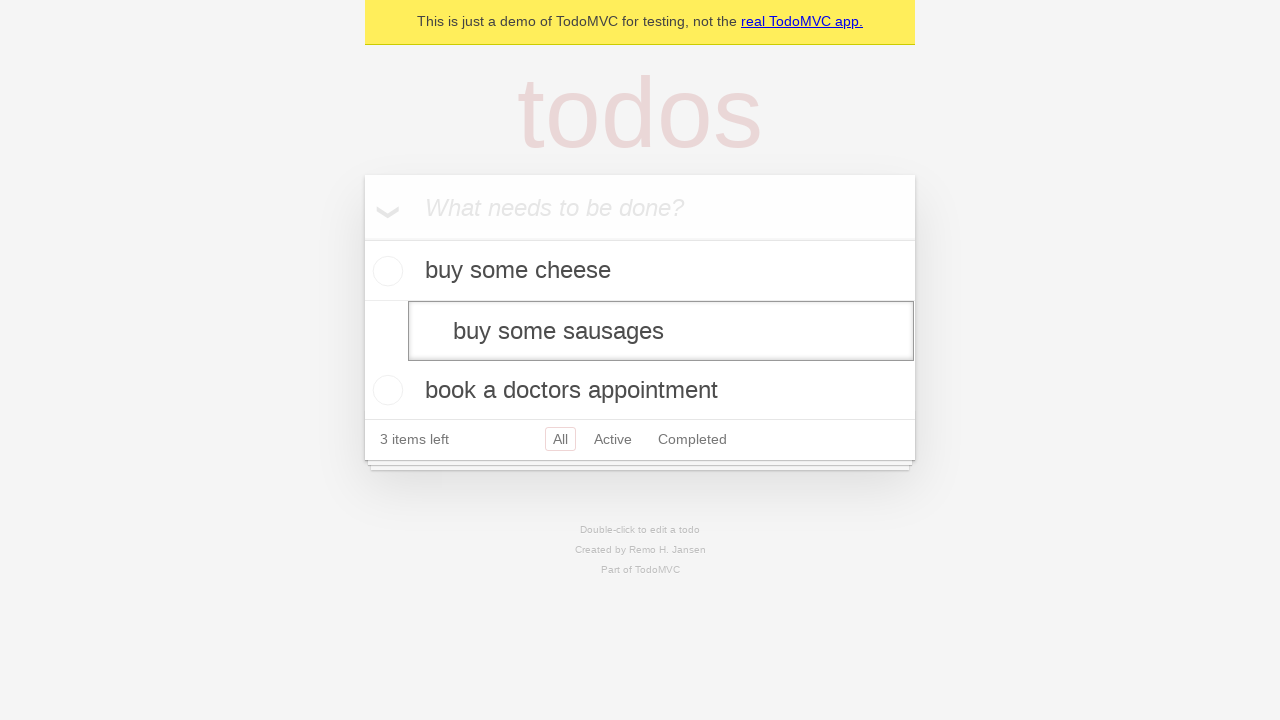

Pressed Enter to save edited todo with trimmed text on [data-testid='todo-item'] >> nth=1 >> internal:role=textbox[name="Edit"i]
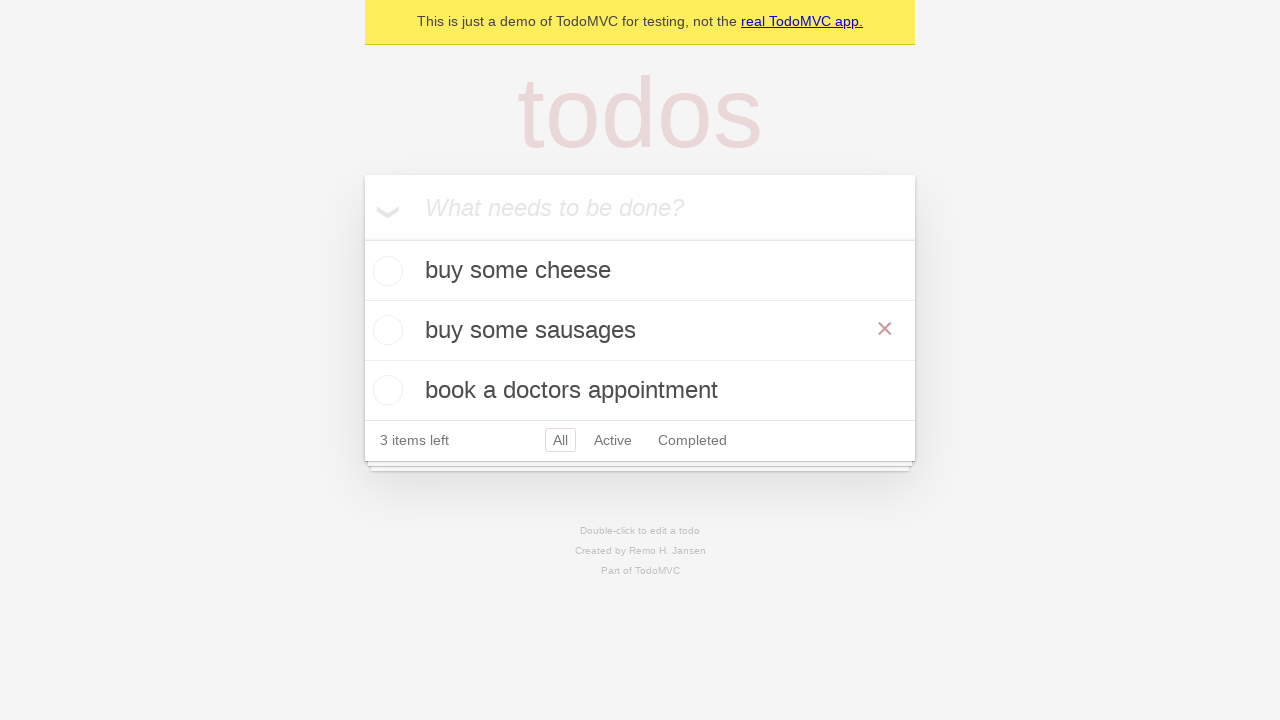

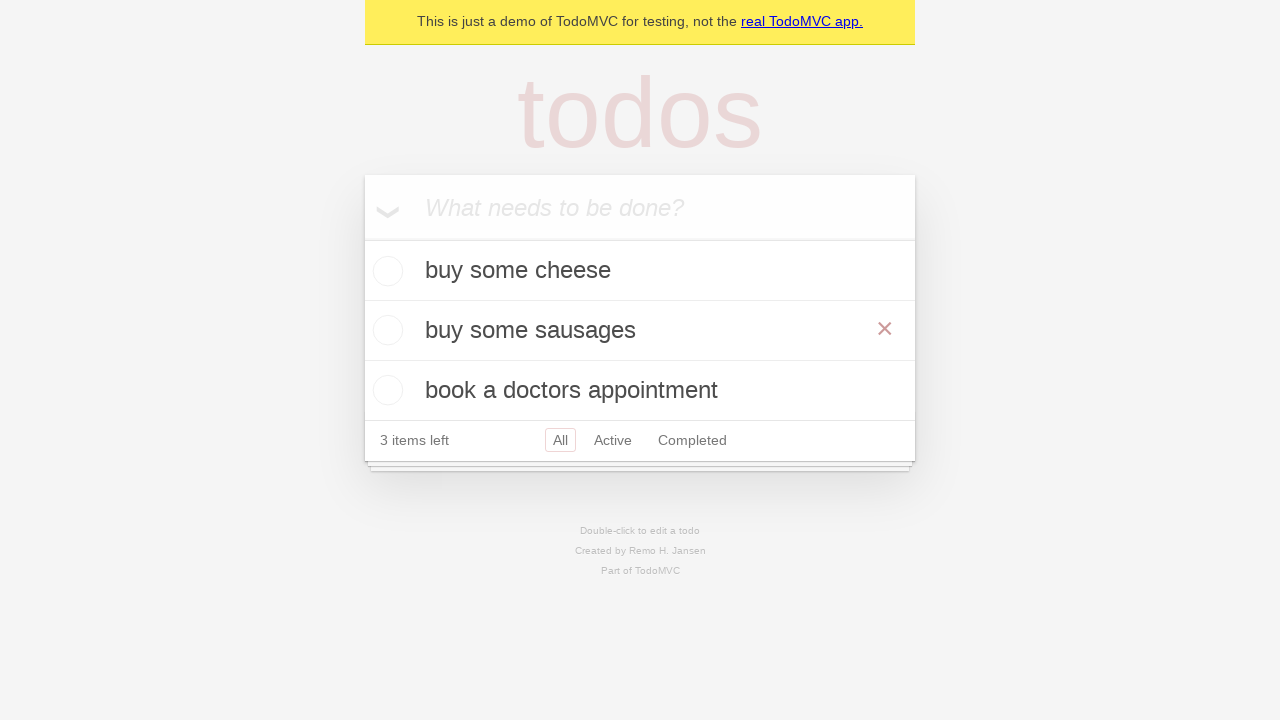